Tests navigation to the Crime & Thrillers section of a bookstore website and verifies the URL contains "crime"

Starting URL: https://danube-webshop.herokuapp.com/

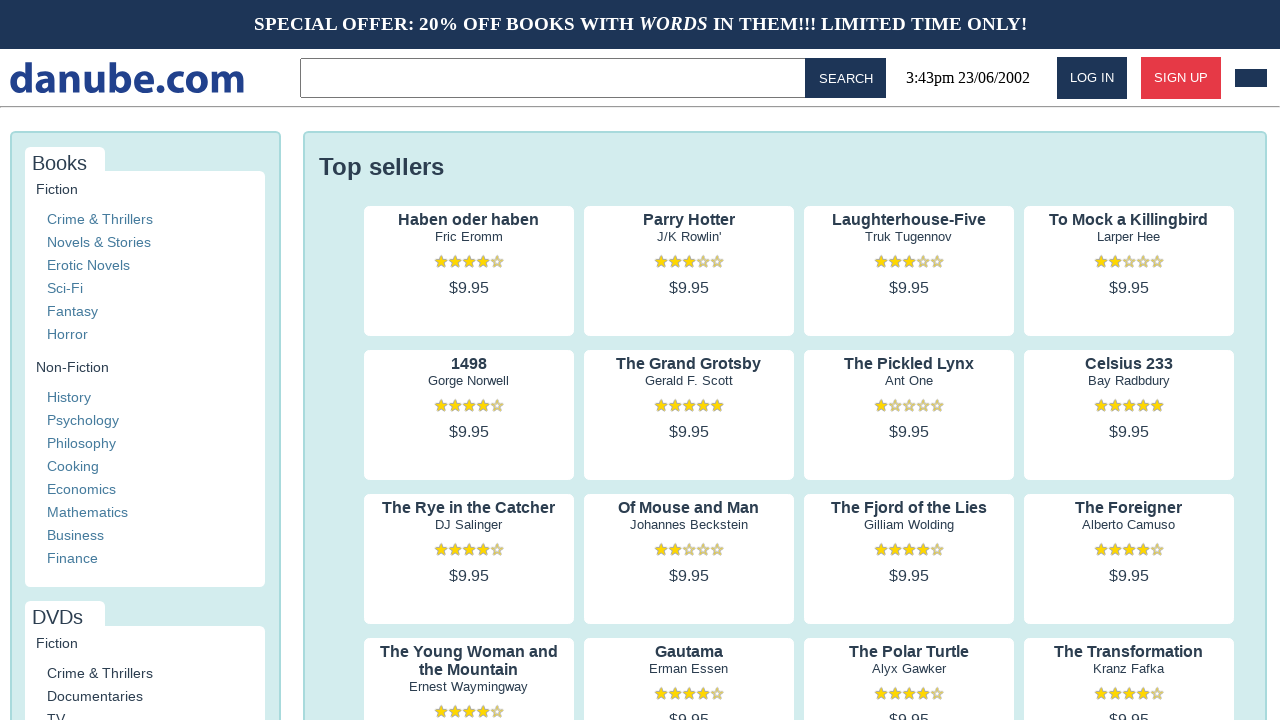

Clicked on Crime & Thrillers category link at (100, 219) on a:has-text('Crime & Thrillers')
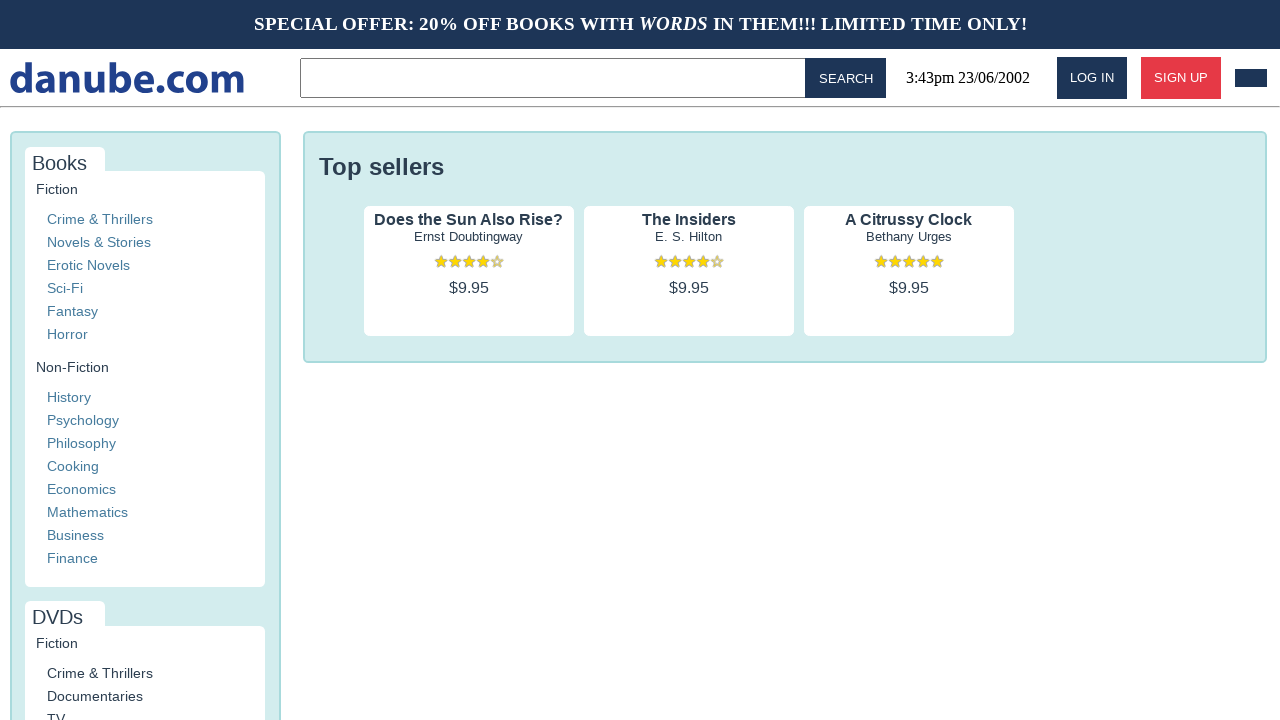

Verified that URL contains 'crime'
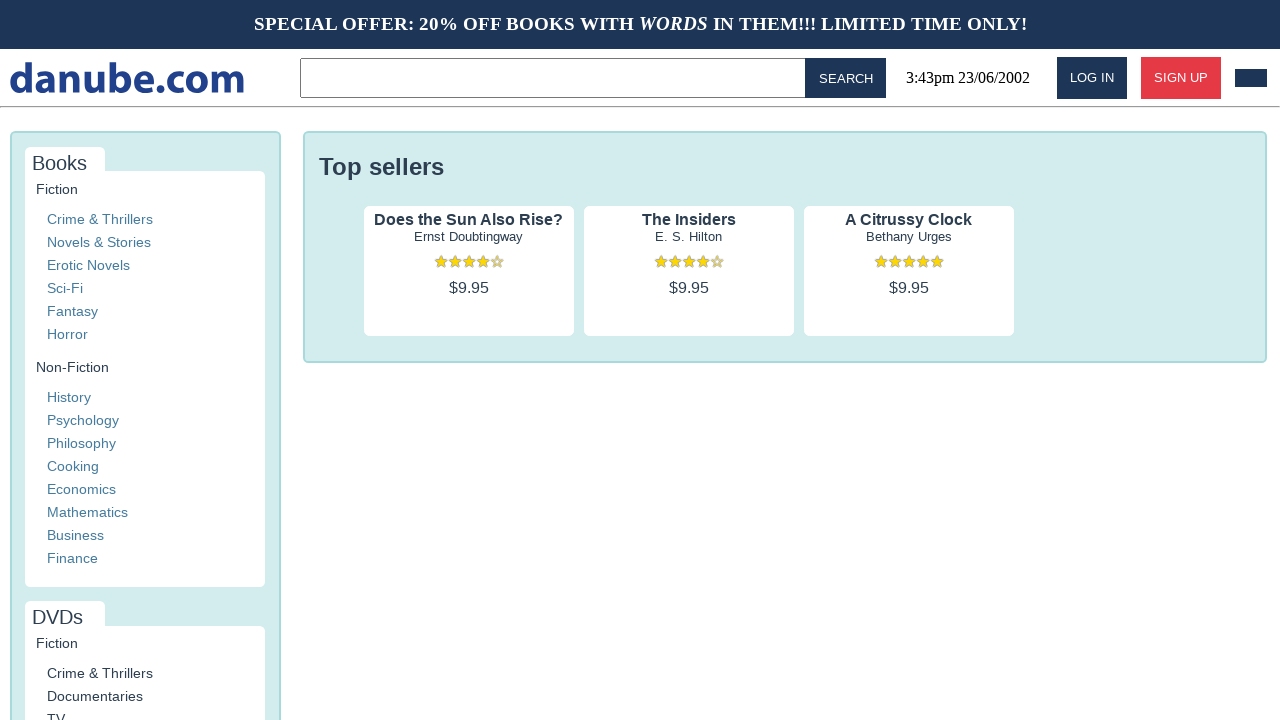

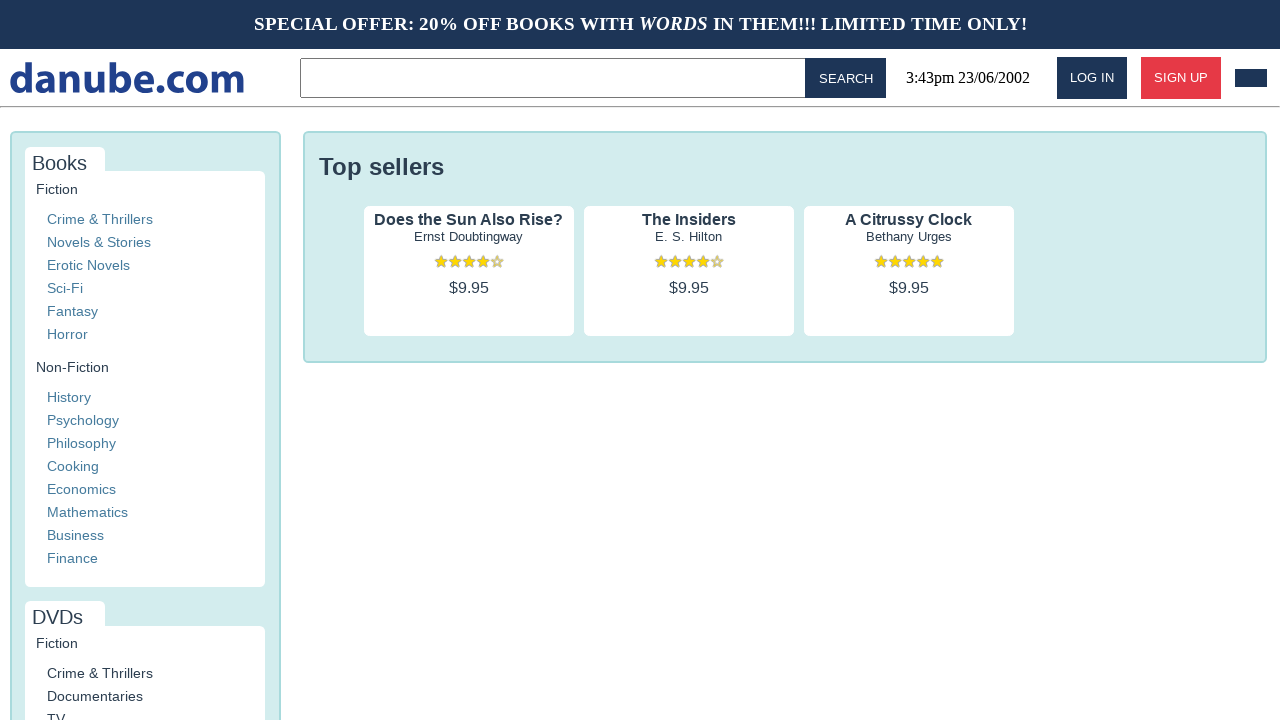